Tests opening a link in same window by removing target attribute and clicking

Starting URL: https://rahulshettyacademy.com/AutomationPractice

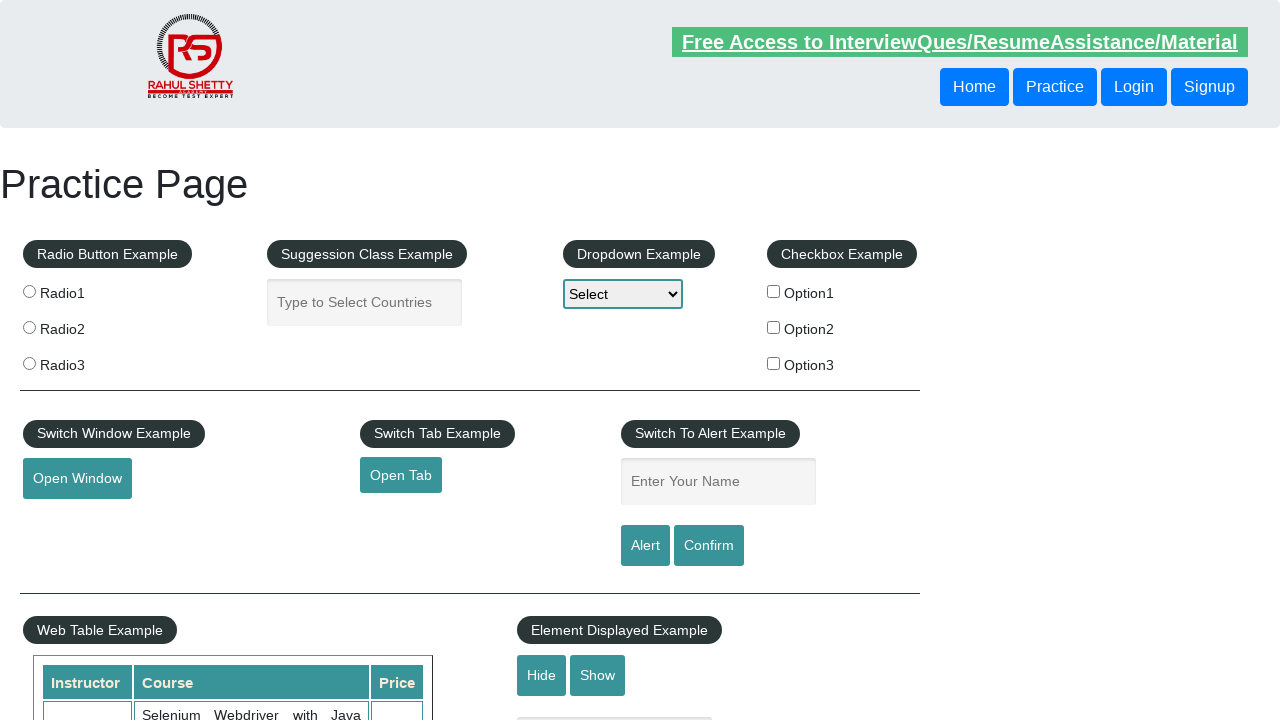

Removed target attribute from link to open in same window
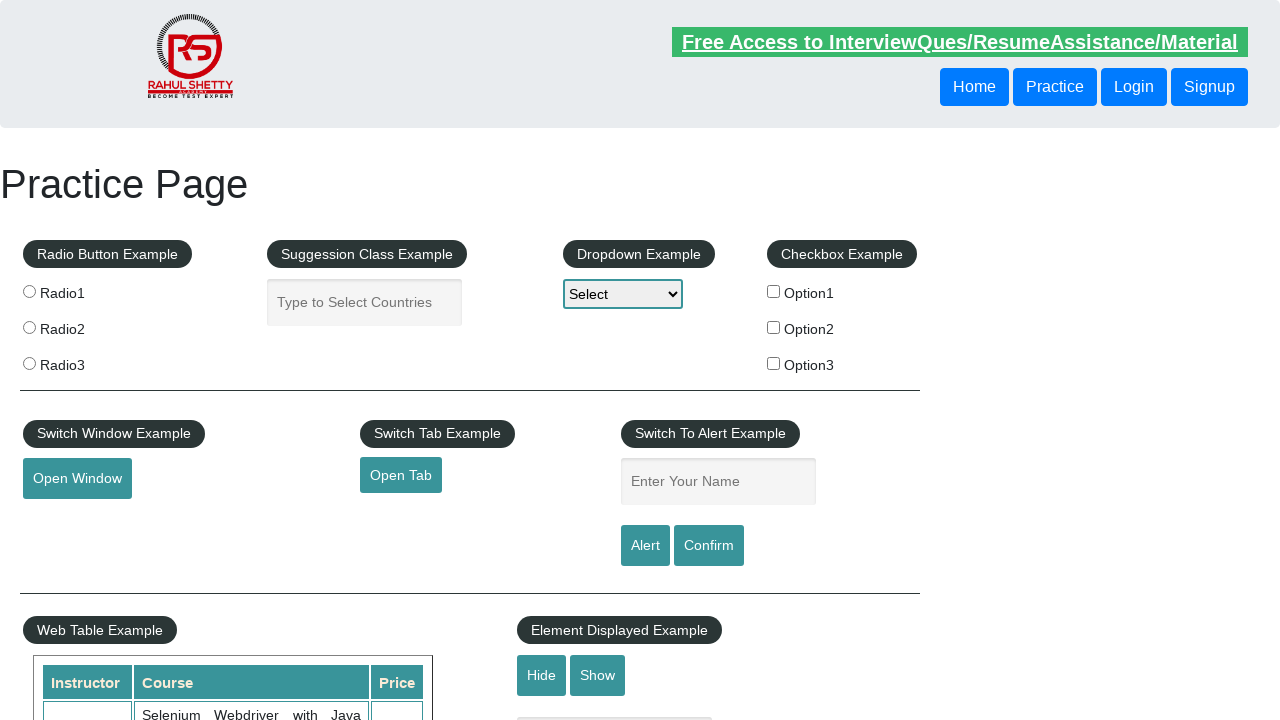

Clicked link to navigate to new page in same window at (401, 475) on #opentab
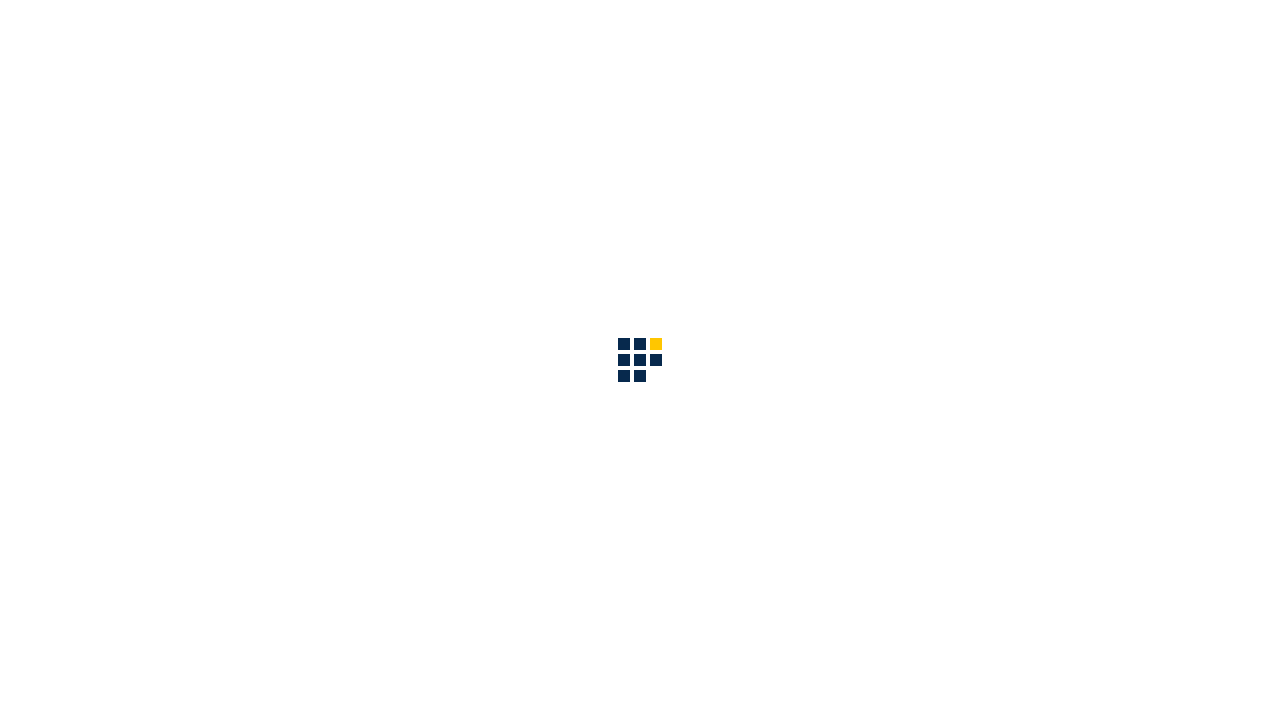

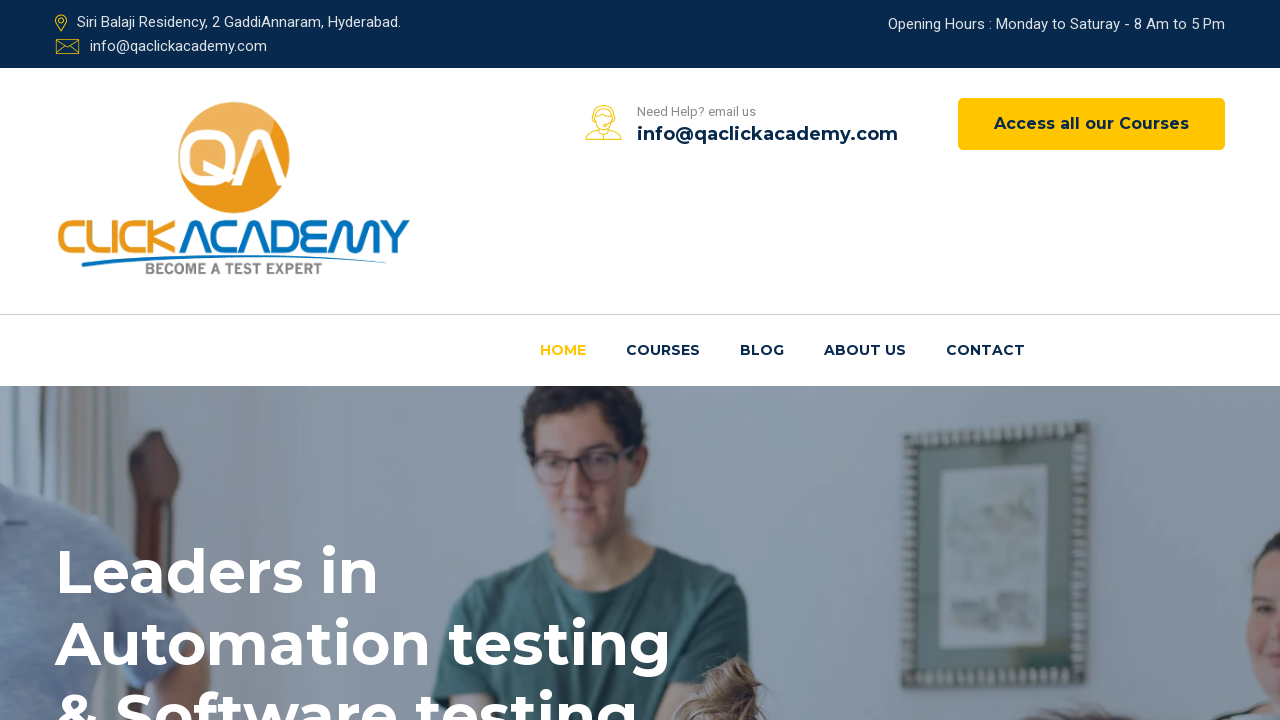